Navigates to the Execute Automation website and takes a screenshot to verify the page loads correctly.

Starting URL: https://executeautomation.com

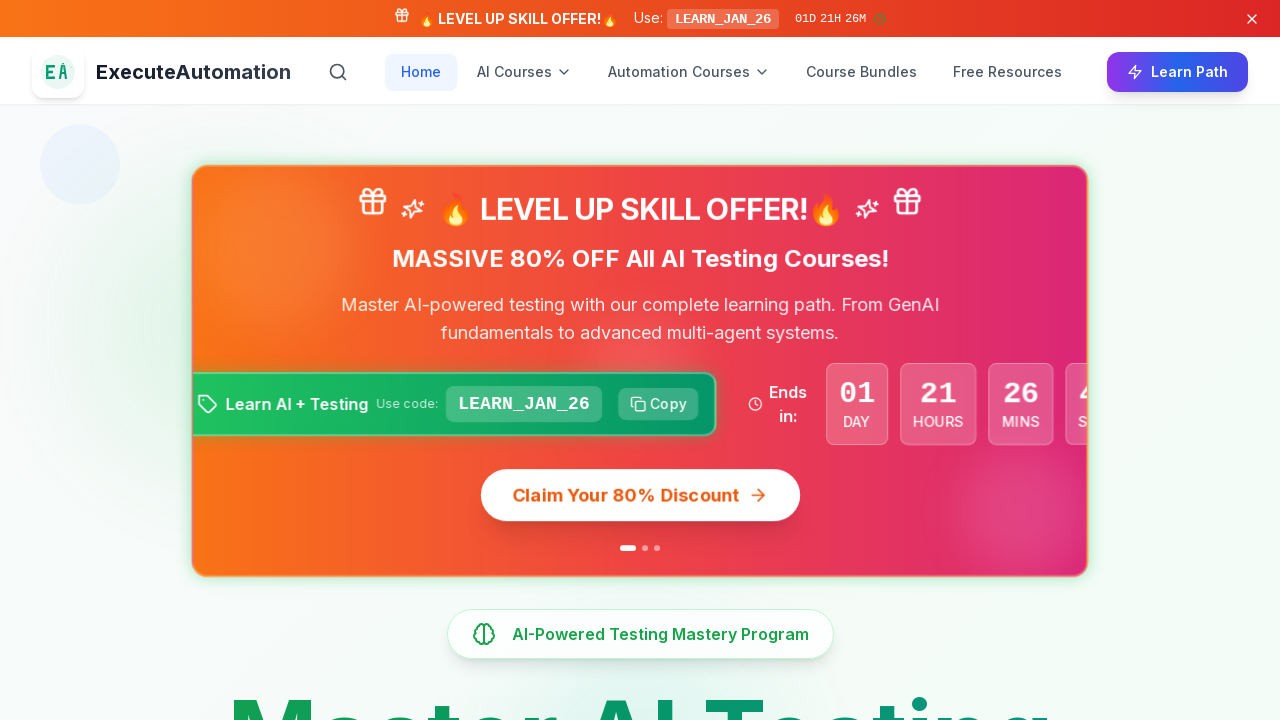

Navigated to Execute Automation website
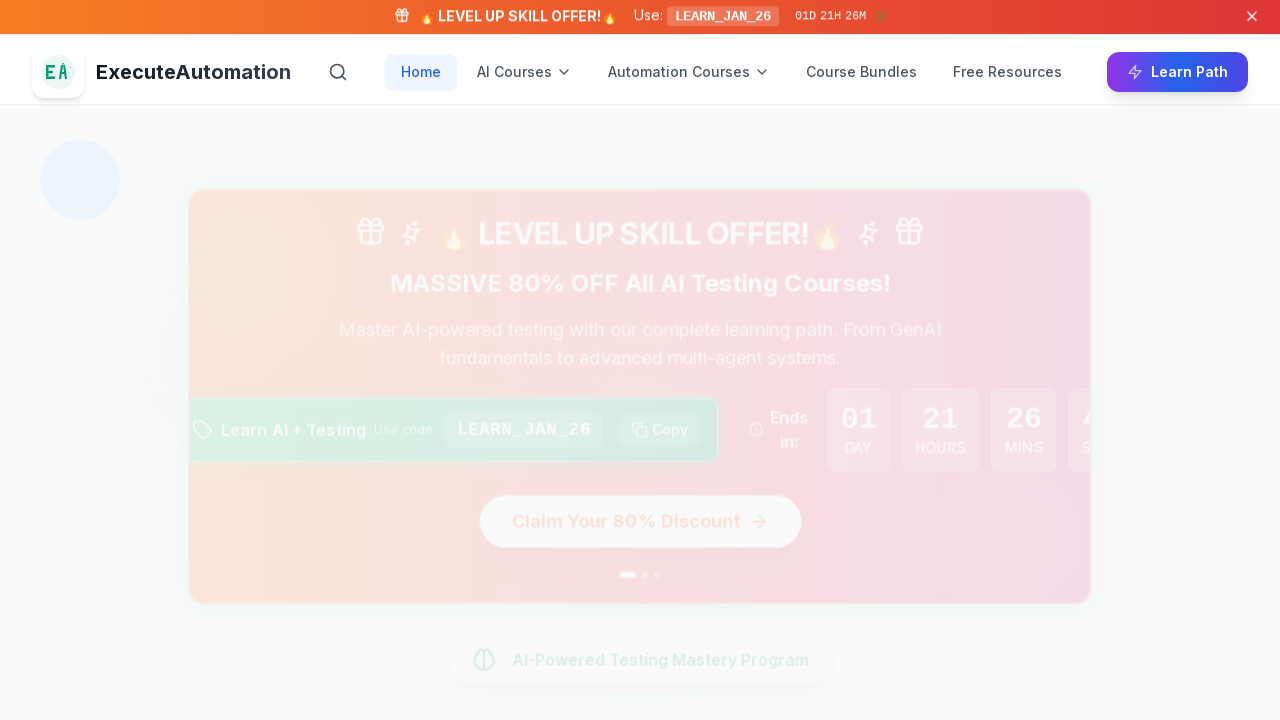

Page fully loaded (networkidle state reached)
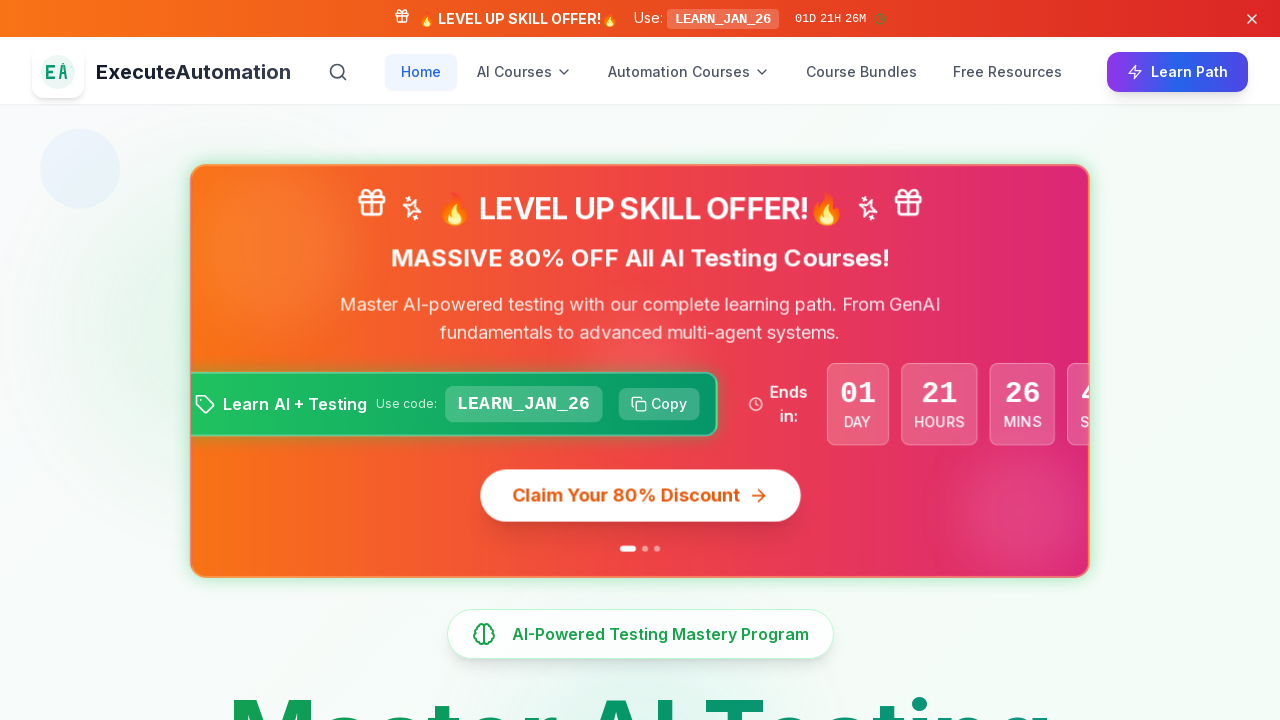

Captured screenshot to verify Execute Automation page loads correctly
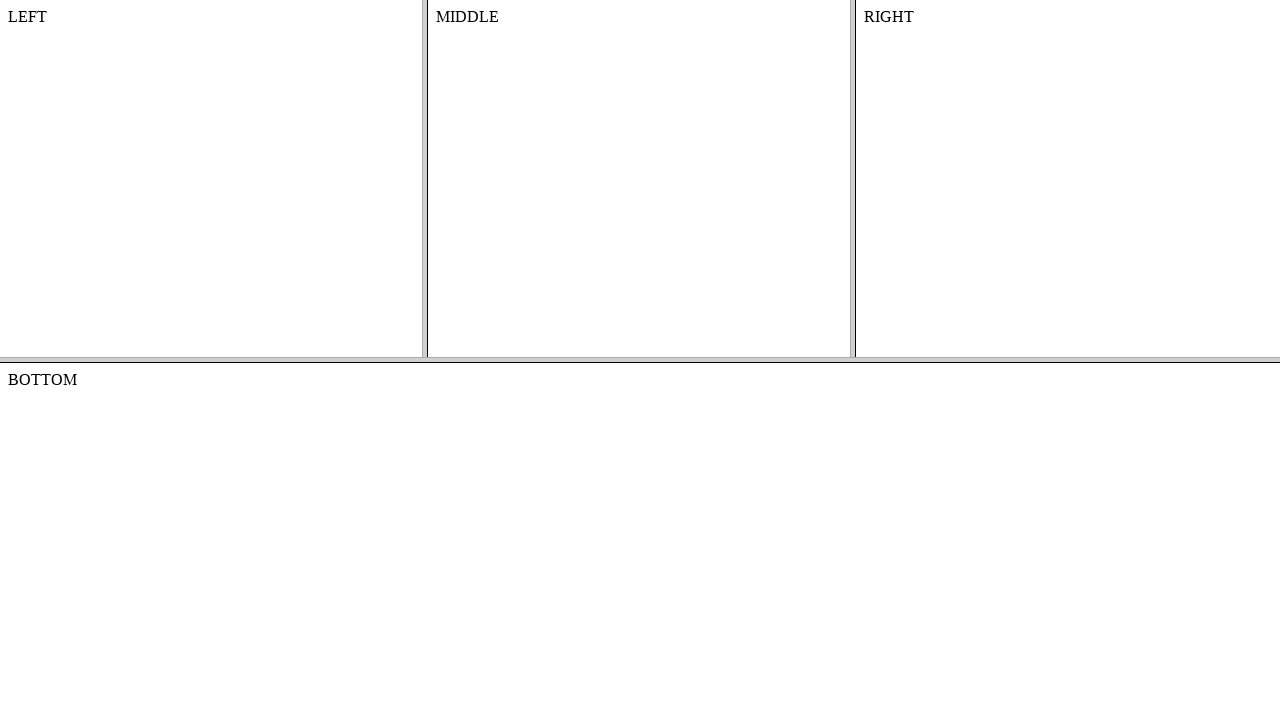

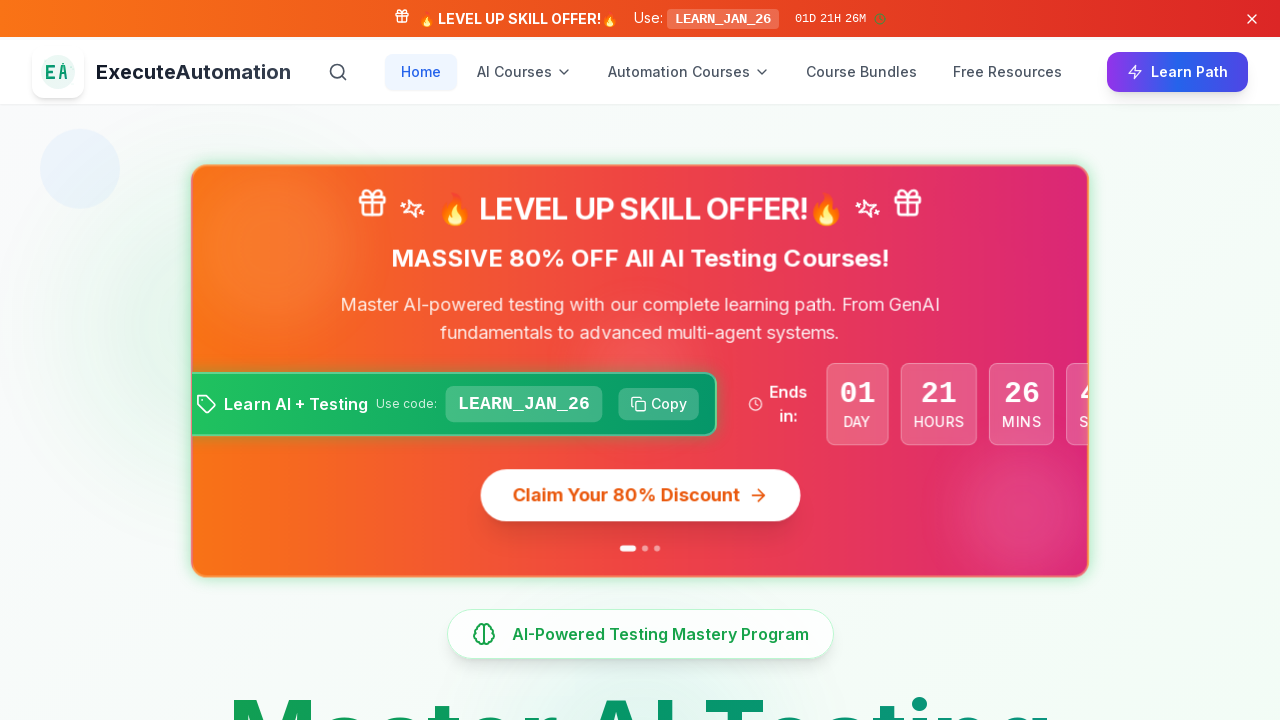